Tests that all 8 checkboxes in the web table can be checked by iterating through each checkbox, verifying it's initially unchecked, checking it, and verifying it becomes checked.

Starting URL: https://practice.cydeo.com/web-tables

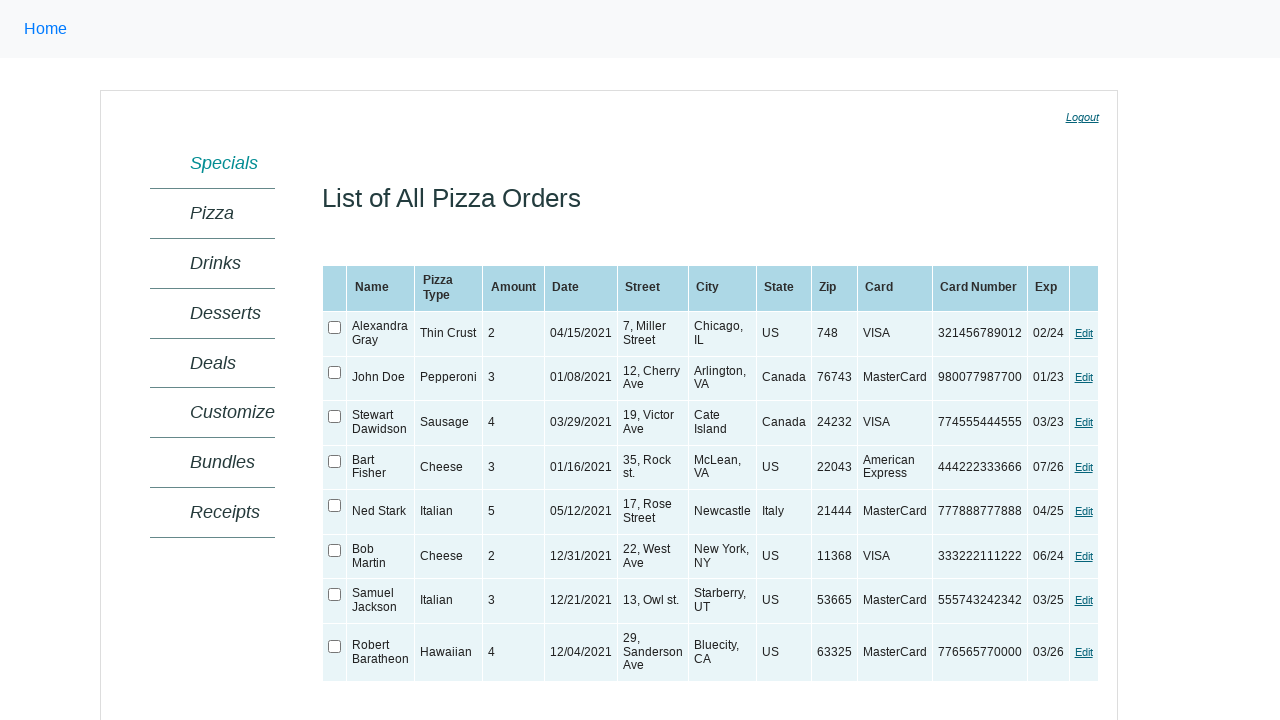

Located the web table with ID 'ctl00_MainContent_orderGrid'
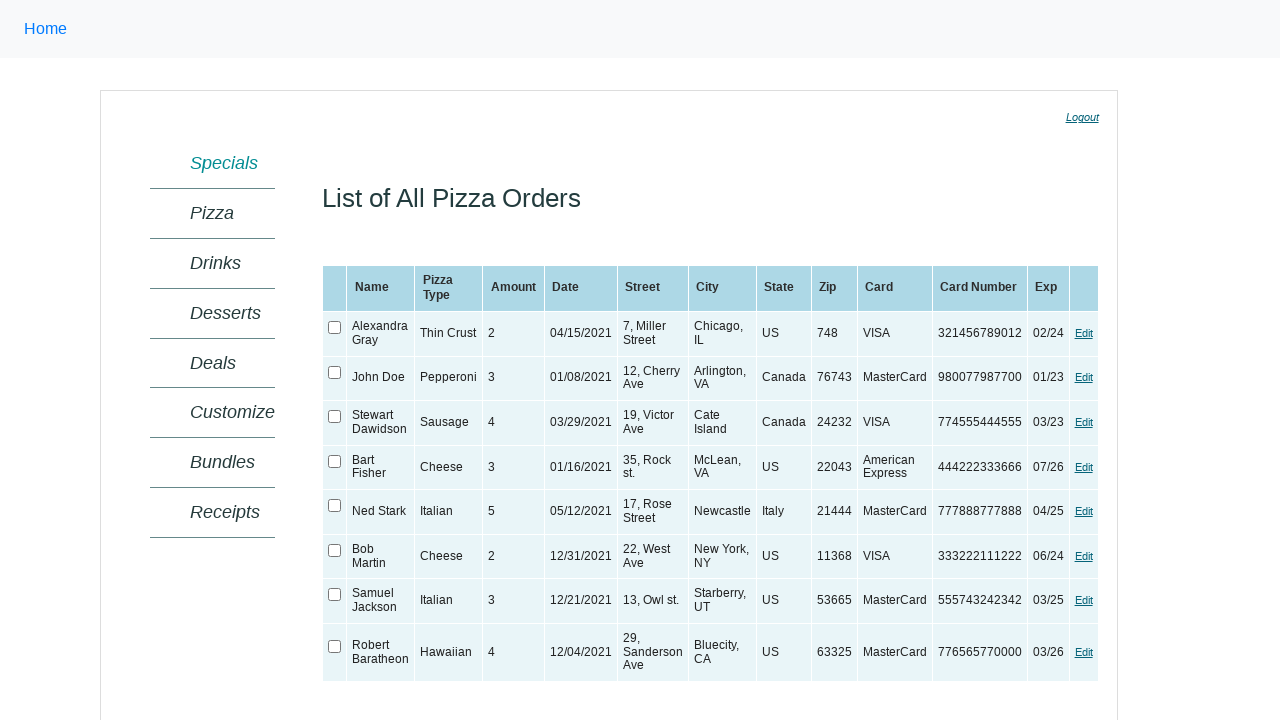

Web table is now visible
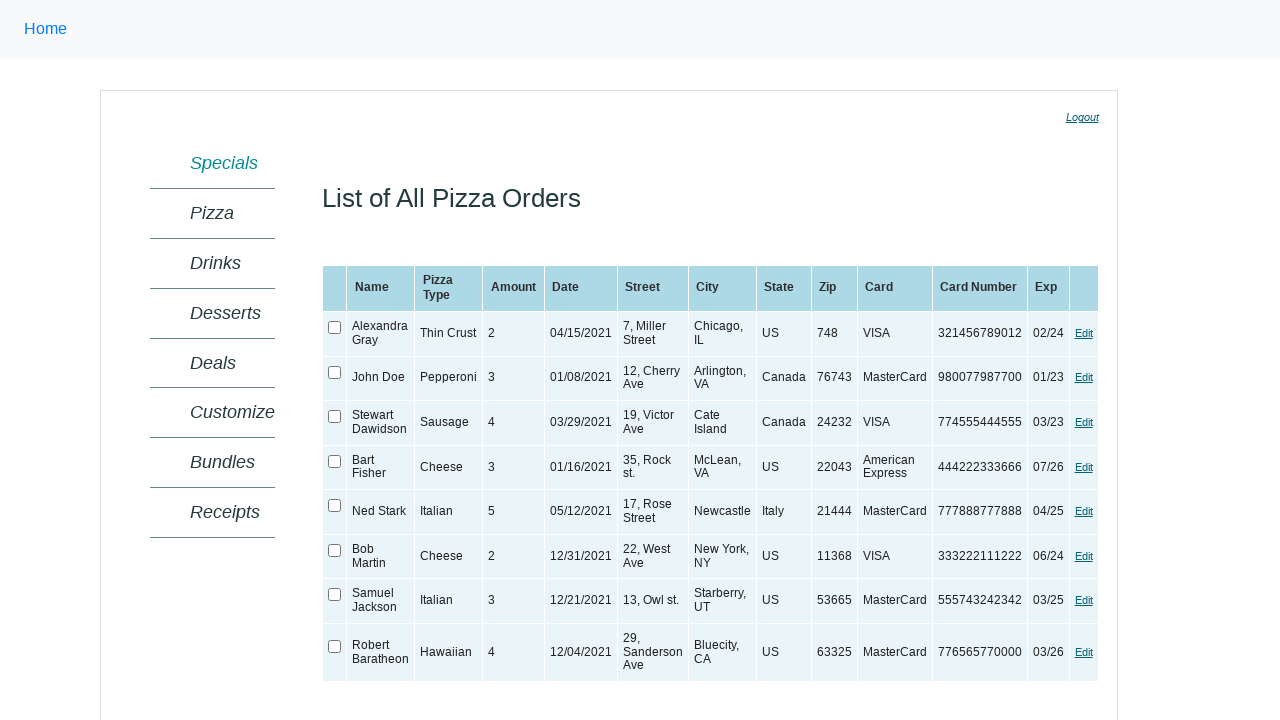

Located all checkboxes in the web table
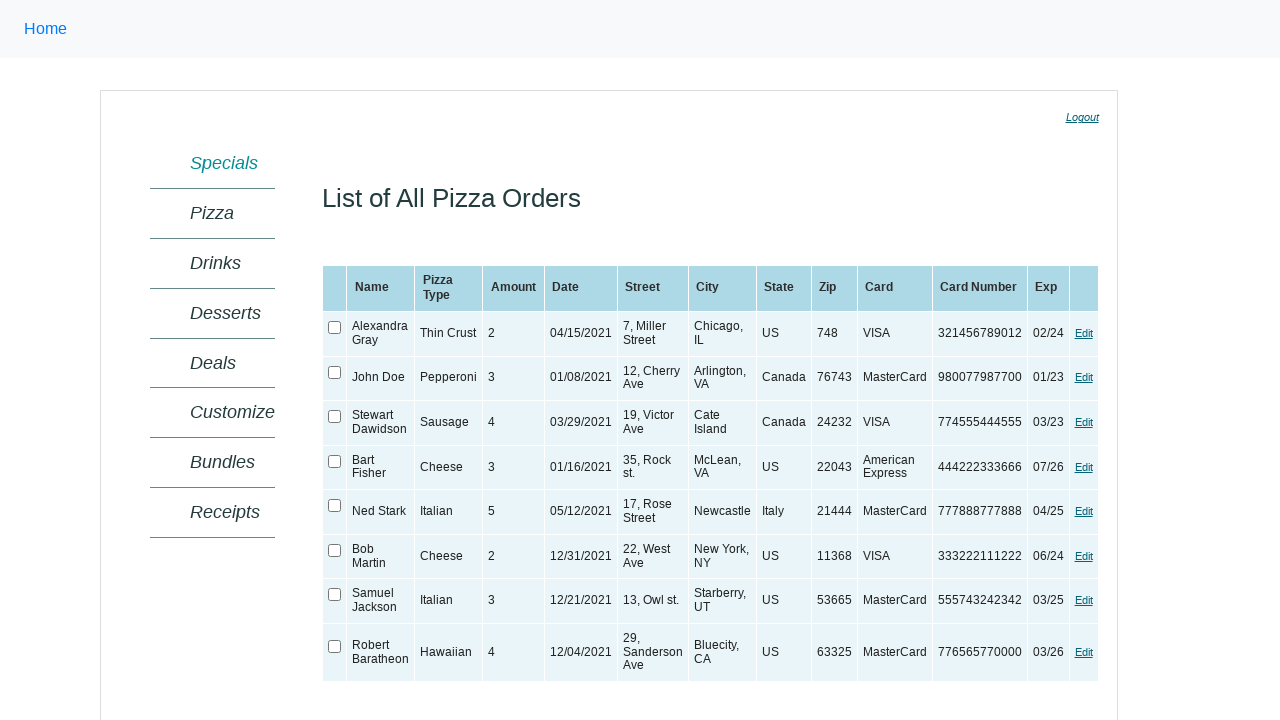

Verified that there are exactly 8 checkboxes in the table
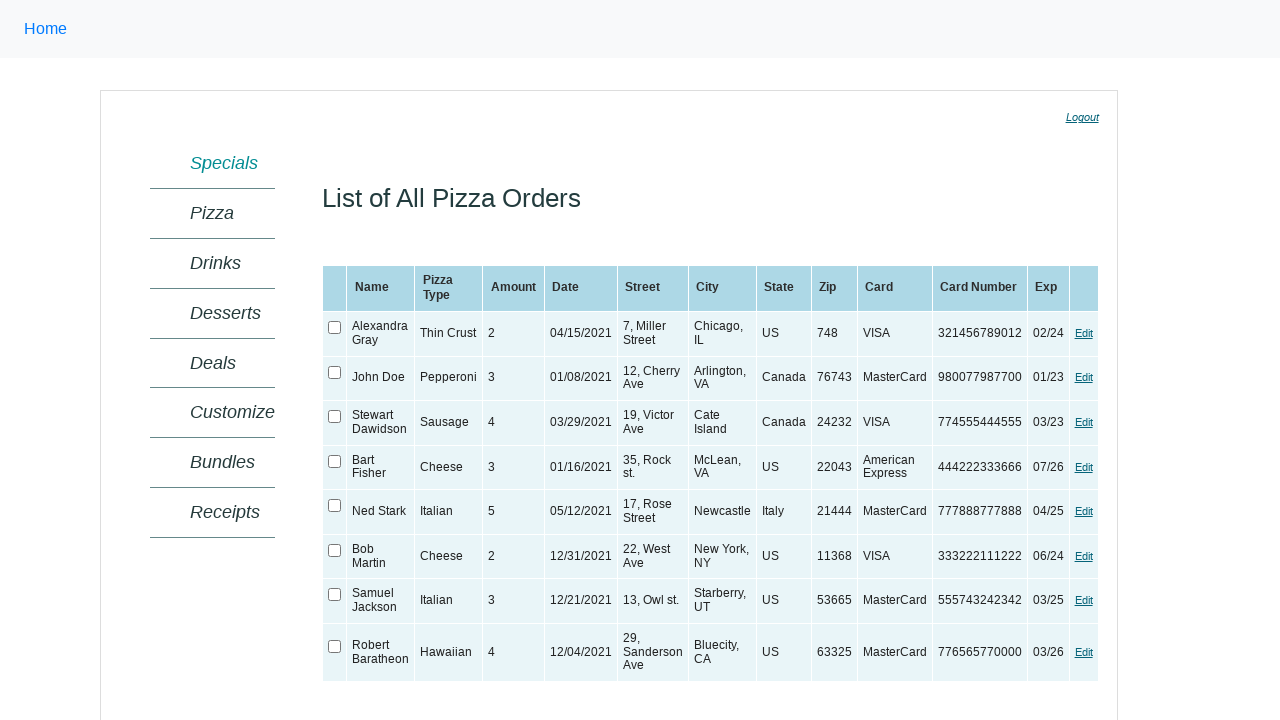

Verified that checkbox 0 is initially unchecked
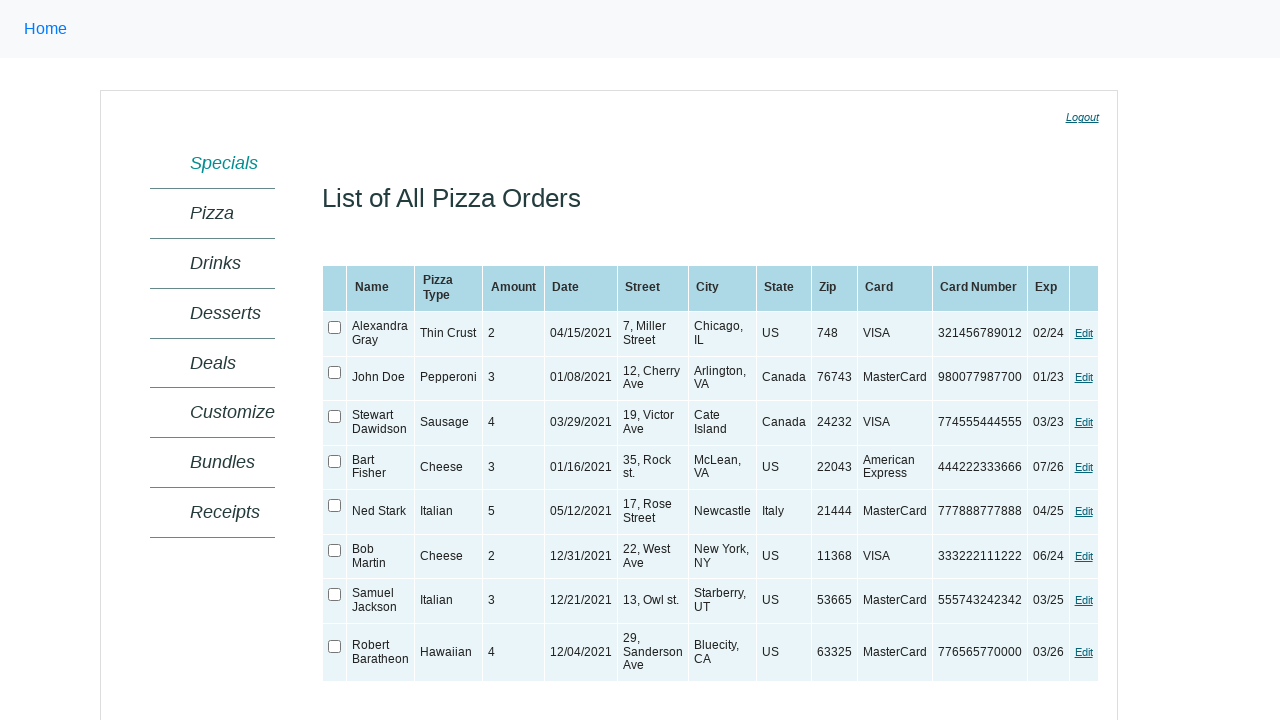

Checked checkbox 0 at (335, 328) on xpath=//table[@id='ctl00_MainContent_orderGrid'] >> xpath=//input[@type='checkbo
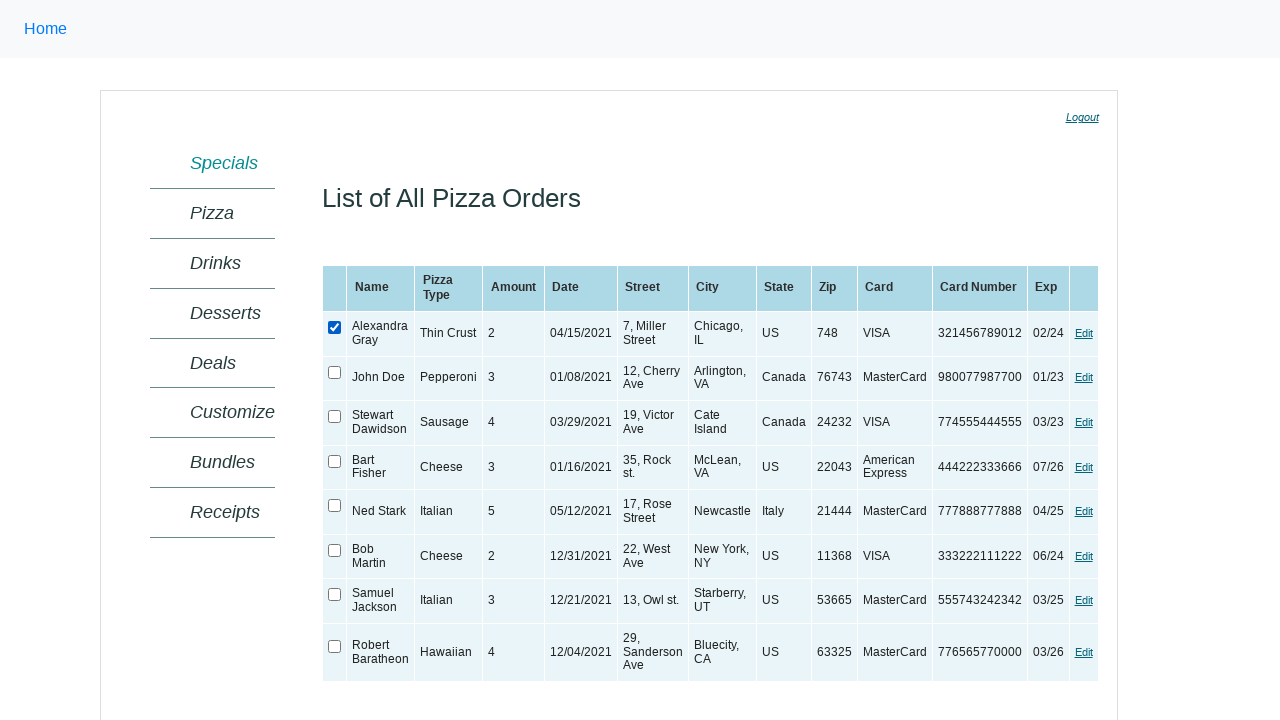

Verified that checkbox 0 is now checked
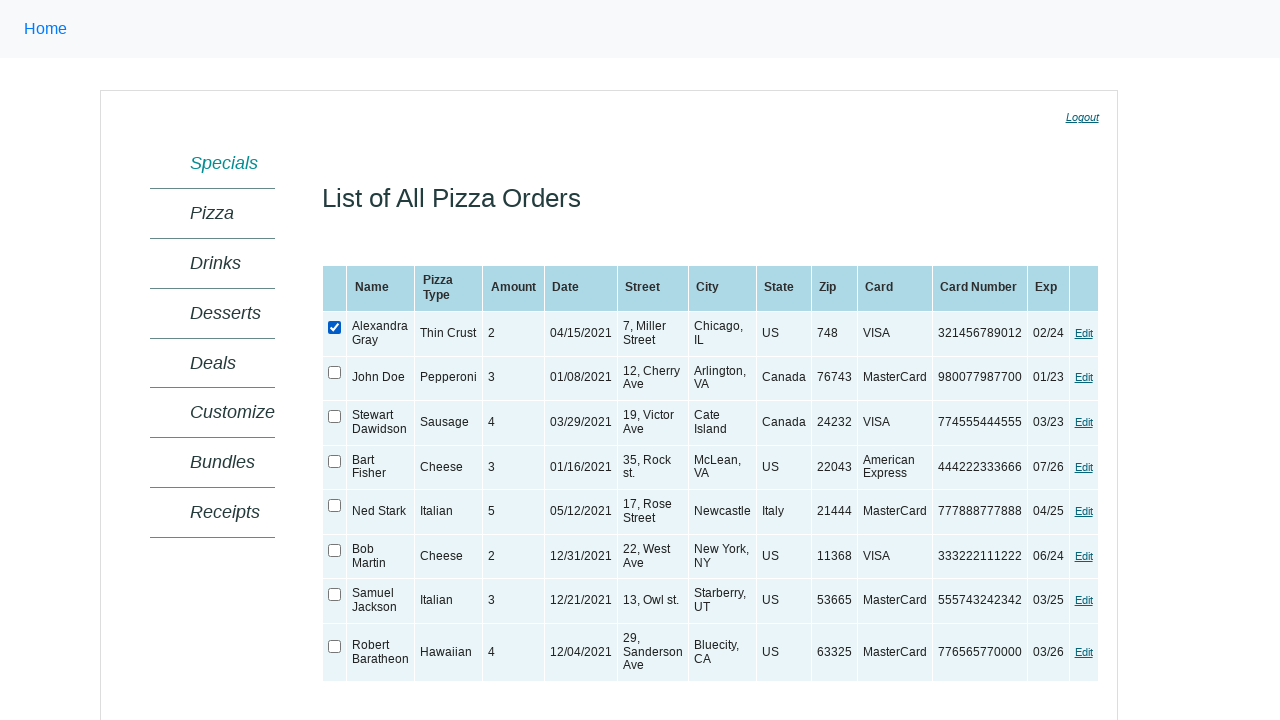

Verified that checkbox 1 is initially unchecked
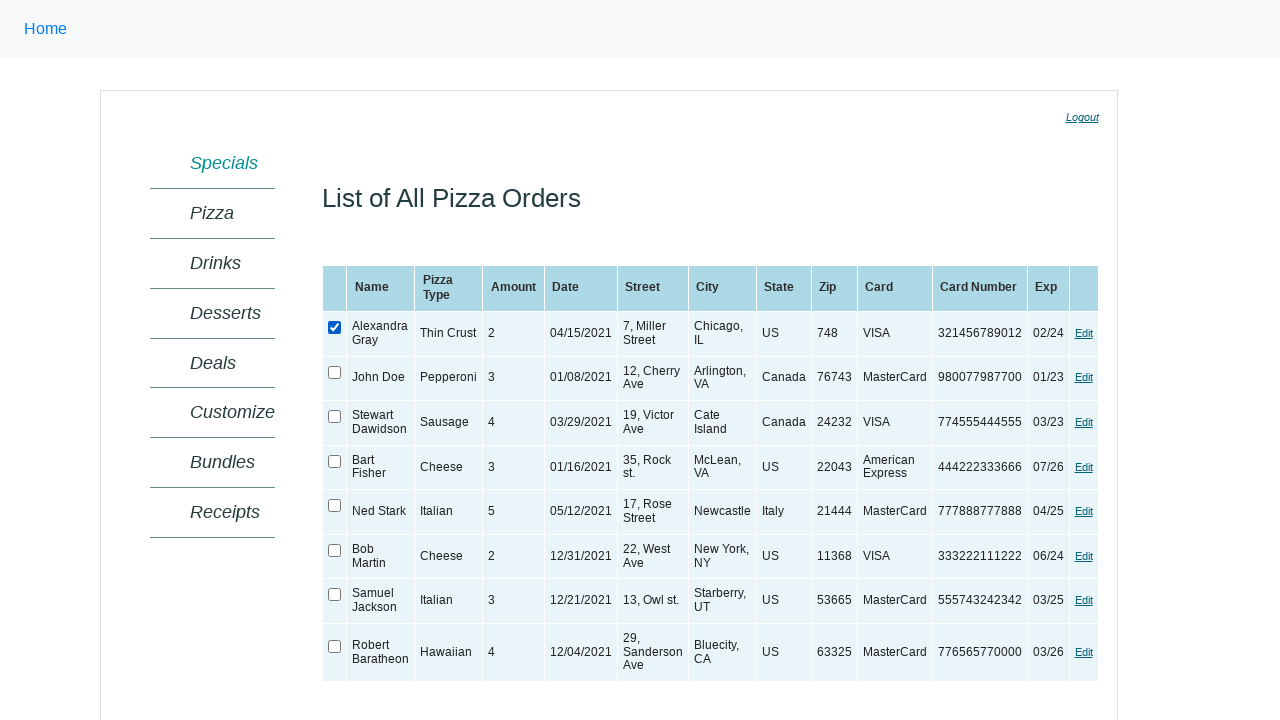

Checked checkbox 1 at (335, 372) on xpath=//table[@id='ctl00_MainContent_orderGrid'] >> xpath=//input[@type='checkbo
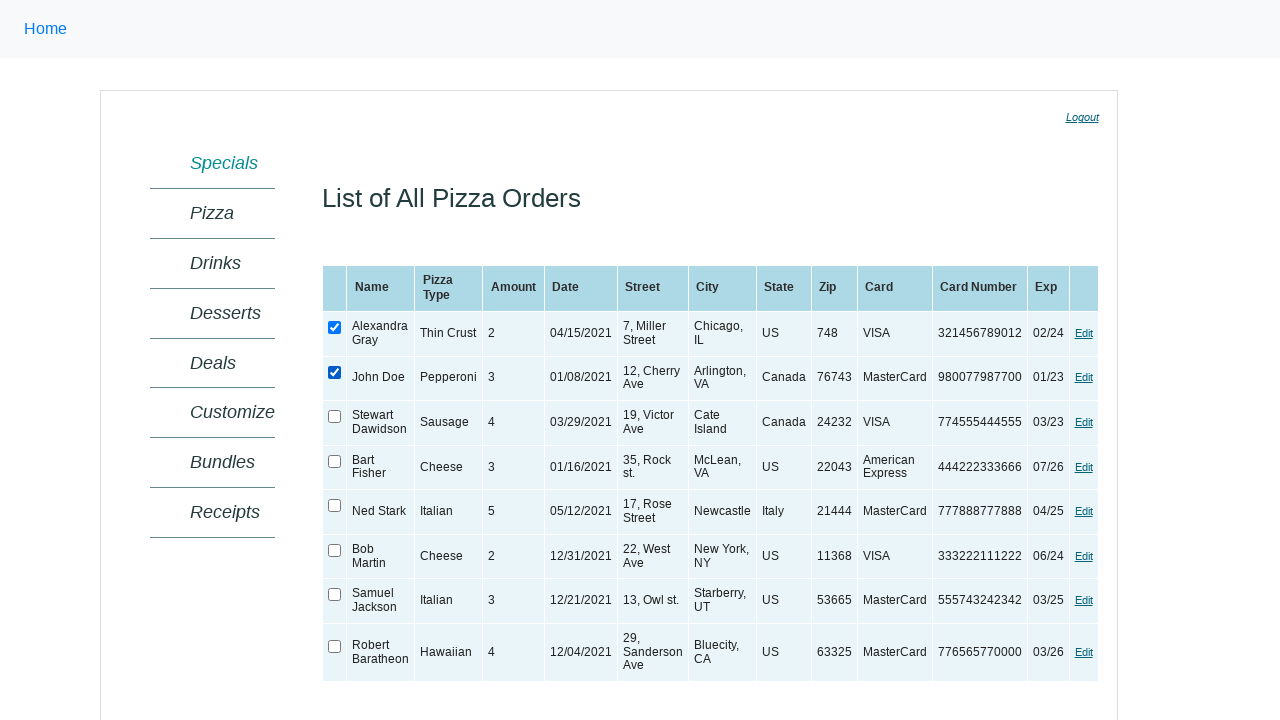

Verified that checkbox 1 is now checked
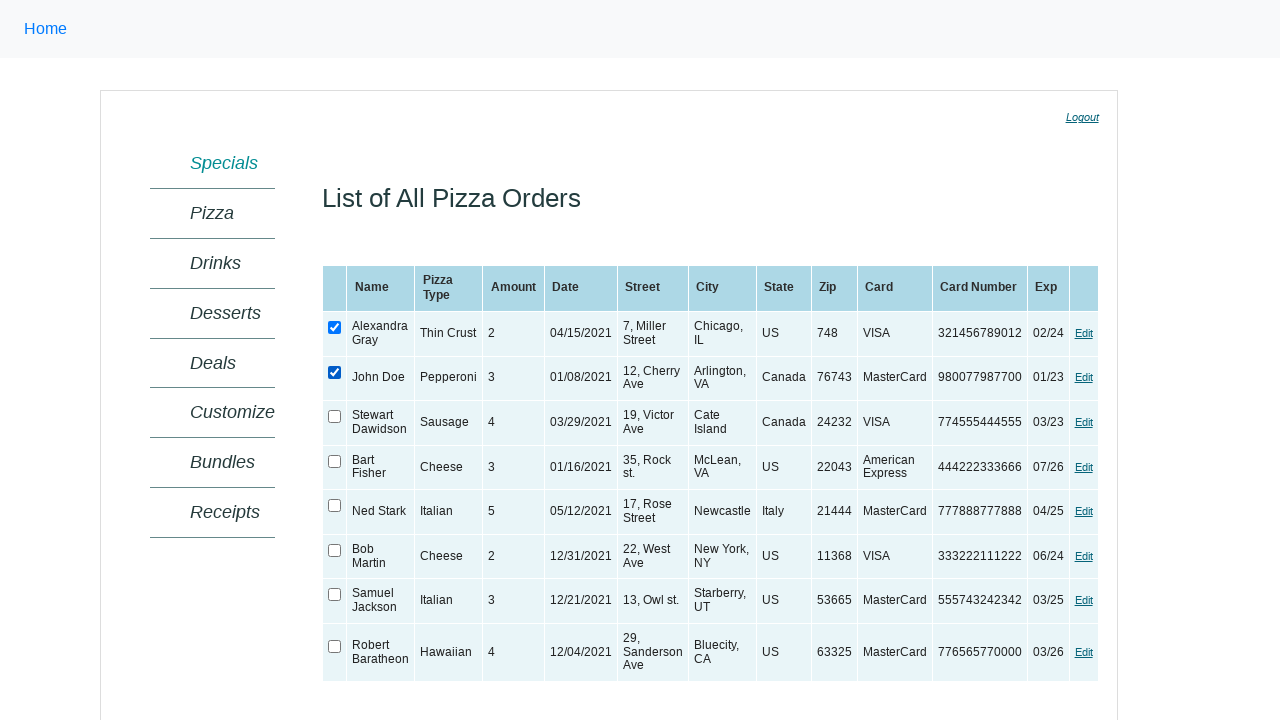

Verified that checkbox 2 is initially unchecked
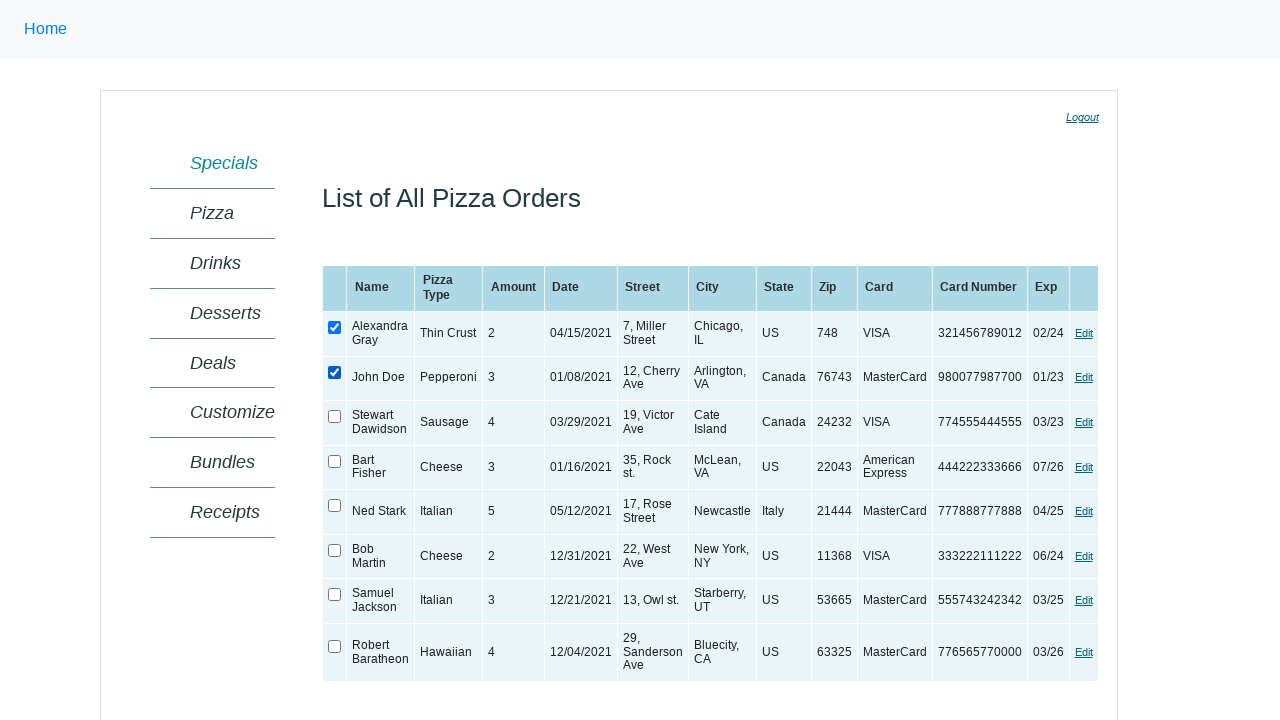

Checked checkbox 2 at (335, 417) on xpath=//table[@id='ctl00_MainContent_orderGrid'] >> xpath=//input[@type='checkbo
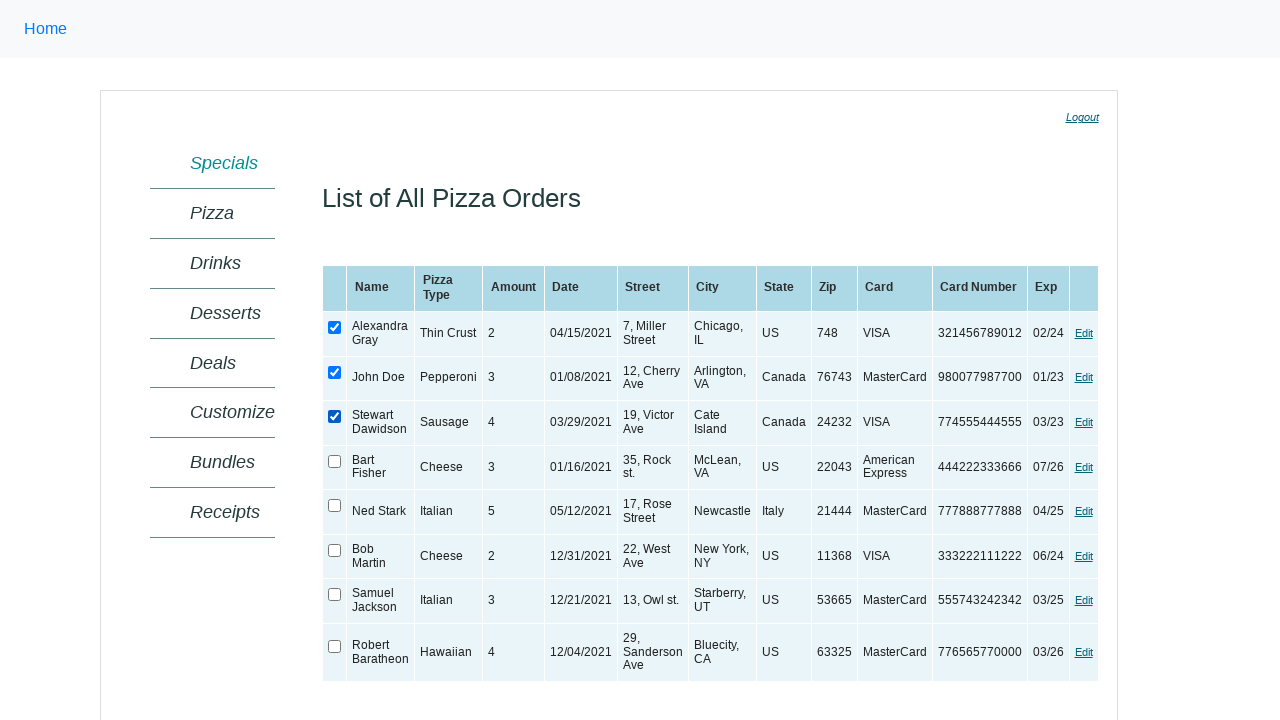

Verified that checkbox 2 is now checked
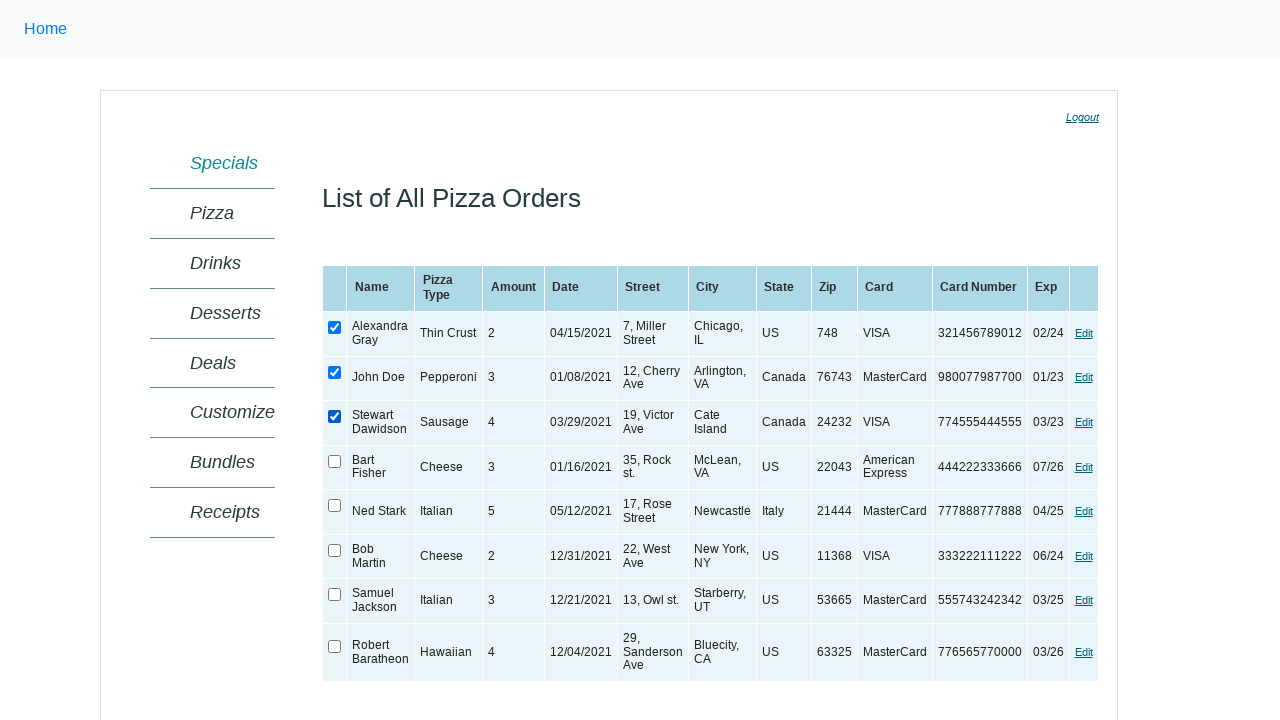

Verified that checkbox 3 is initially unchecked
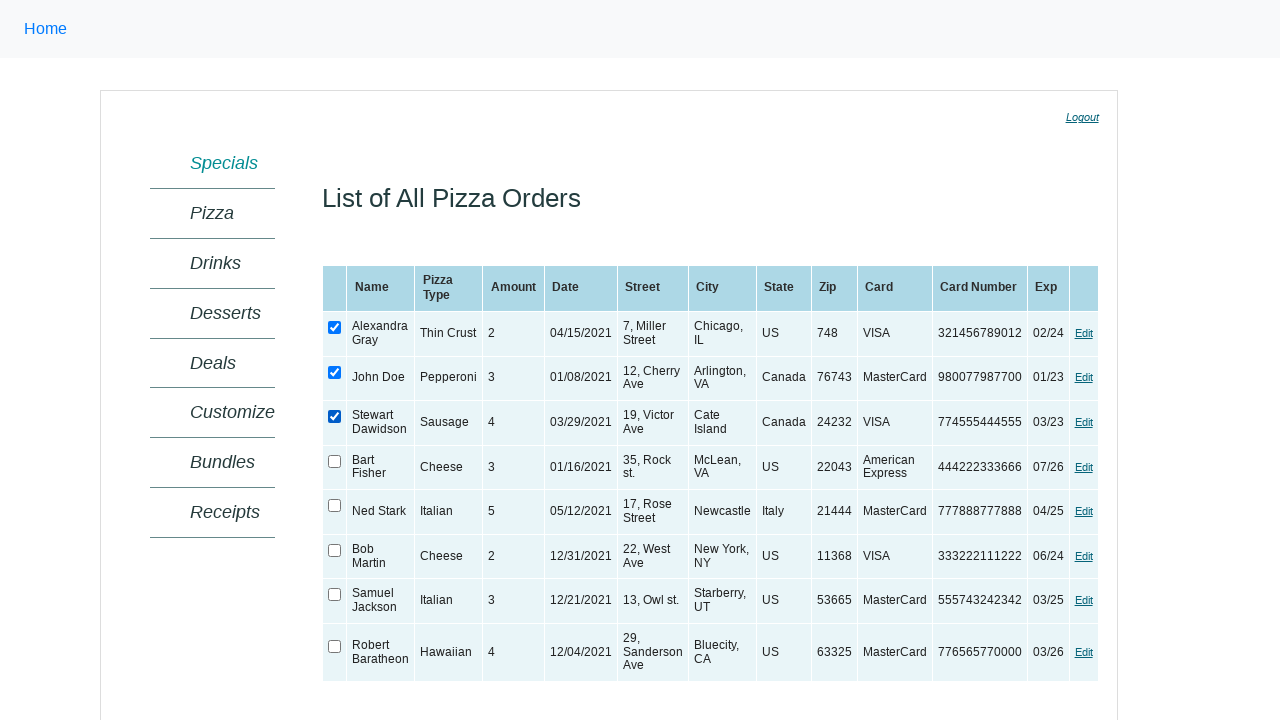

Checked checkbox 3 at (335, 461) on xpath=//table[@id='ctl00_MainContent_orderGrid'] >> xpath=//input[@type='checkbo
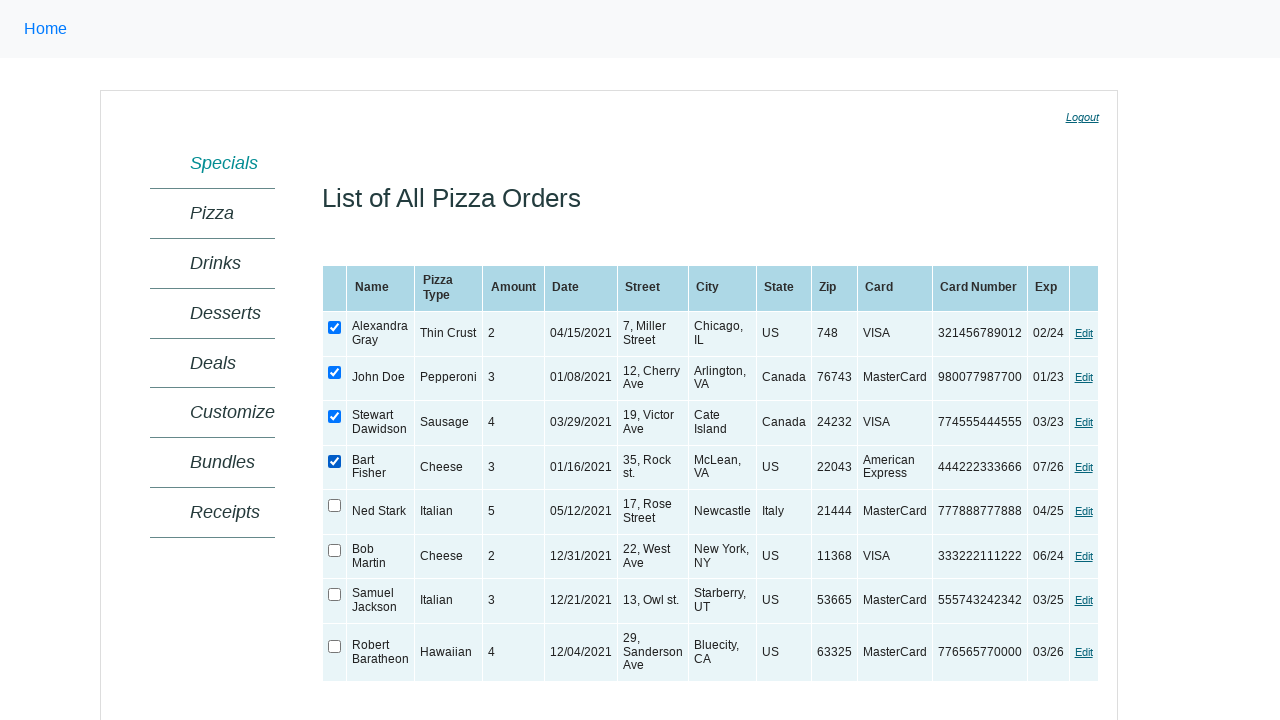

Verified that checkbox 3 is now checked
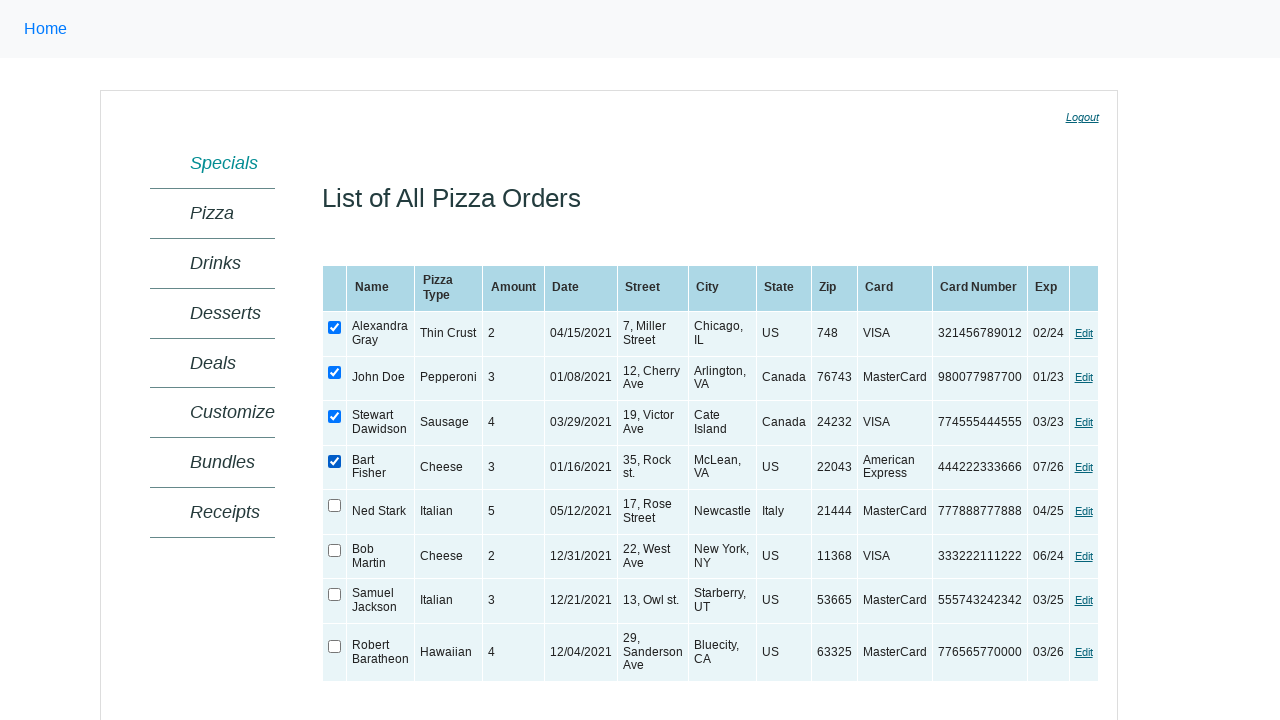

Verified that checkbox 4 is initially unchecked
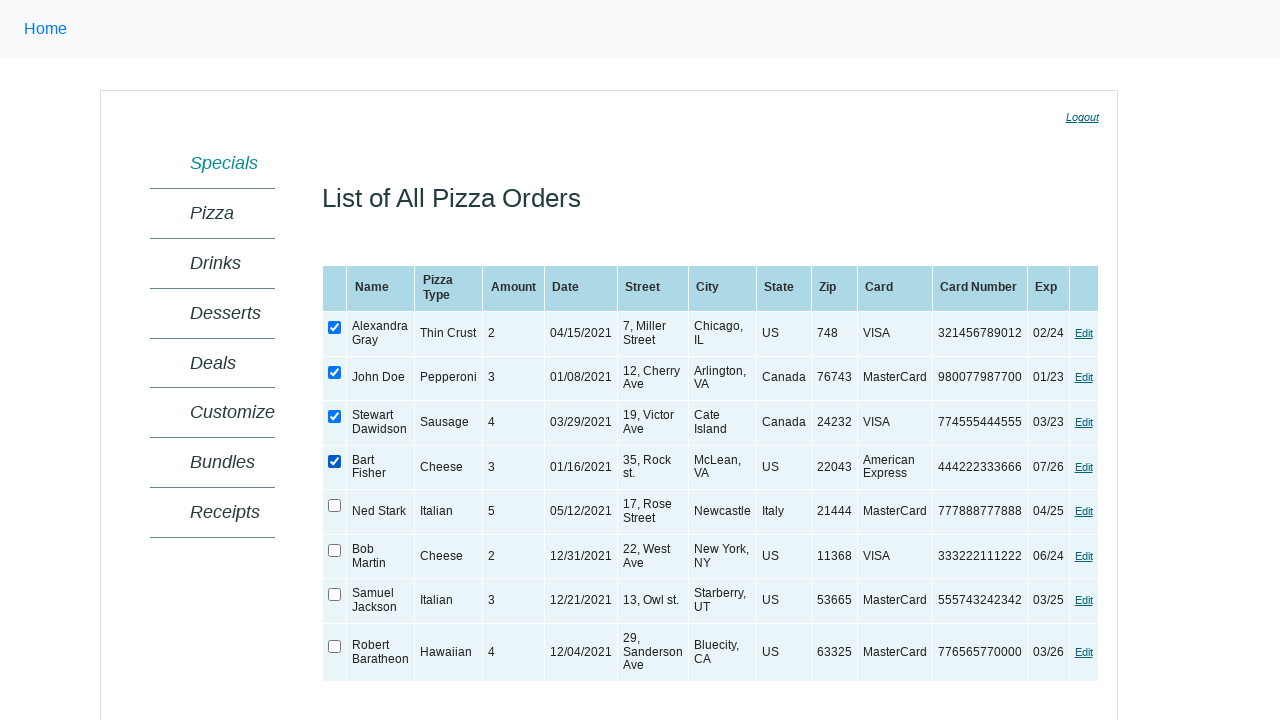

Checked checkbox 4 at (335, 506) on xpath=//table[@id='ctl00_MainContent_orderGrid'] >> xpath=//input[@type='checkbo
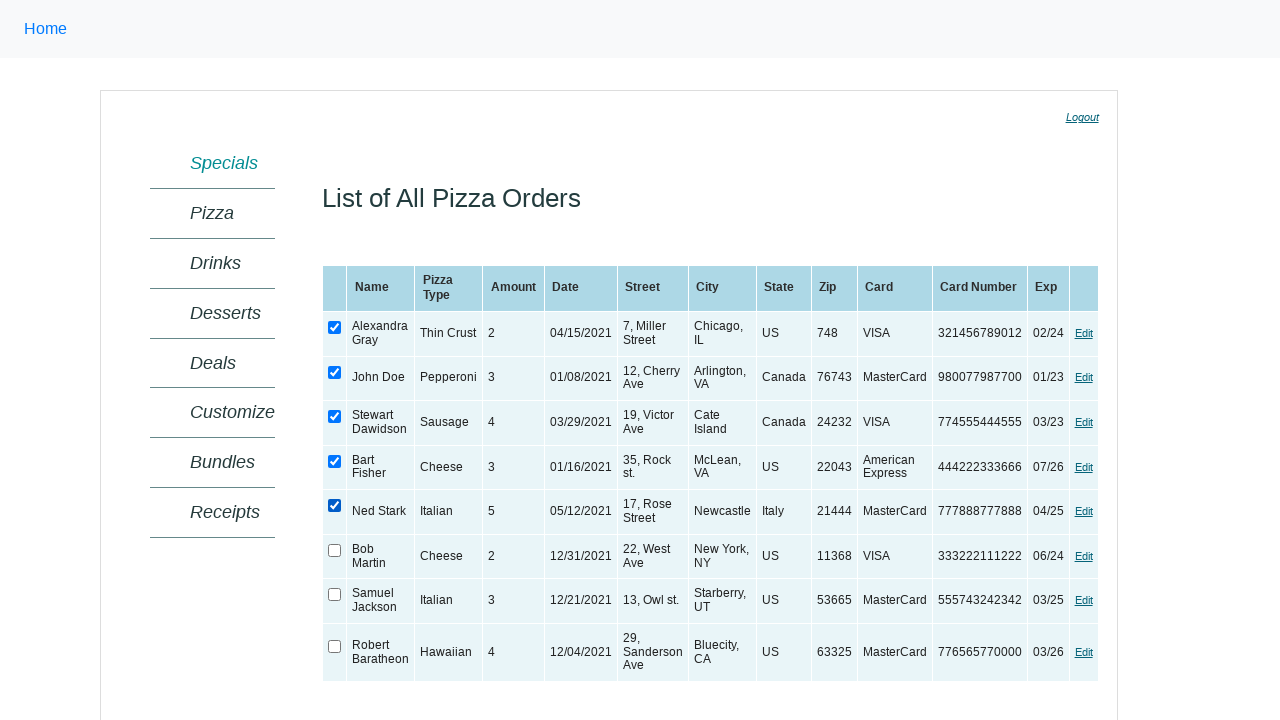

Verified that checkbox 4 is now checked
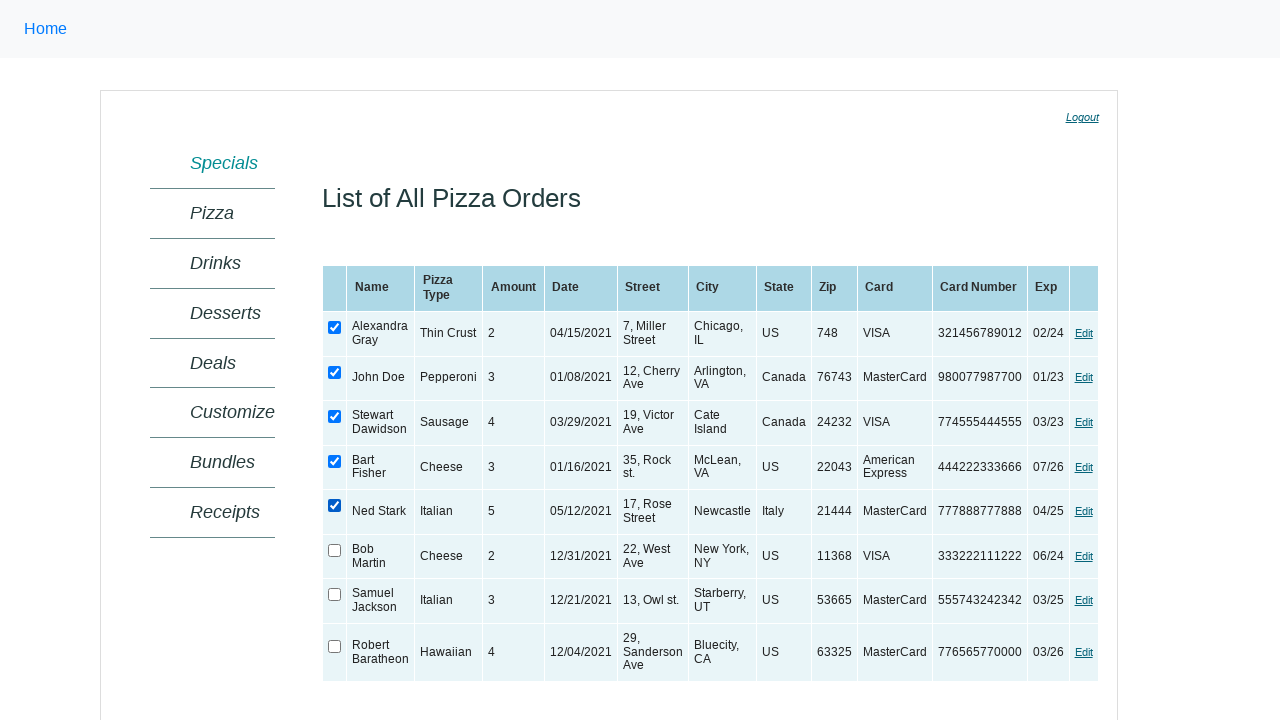

Verified that checkbox 5 is initially unchecked
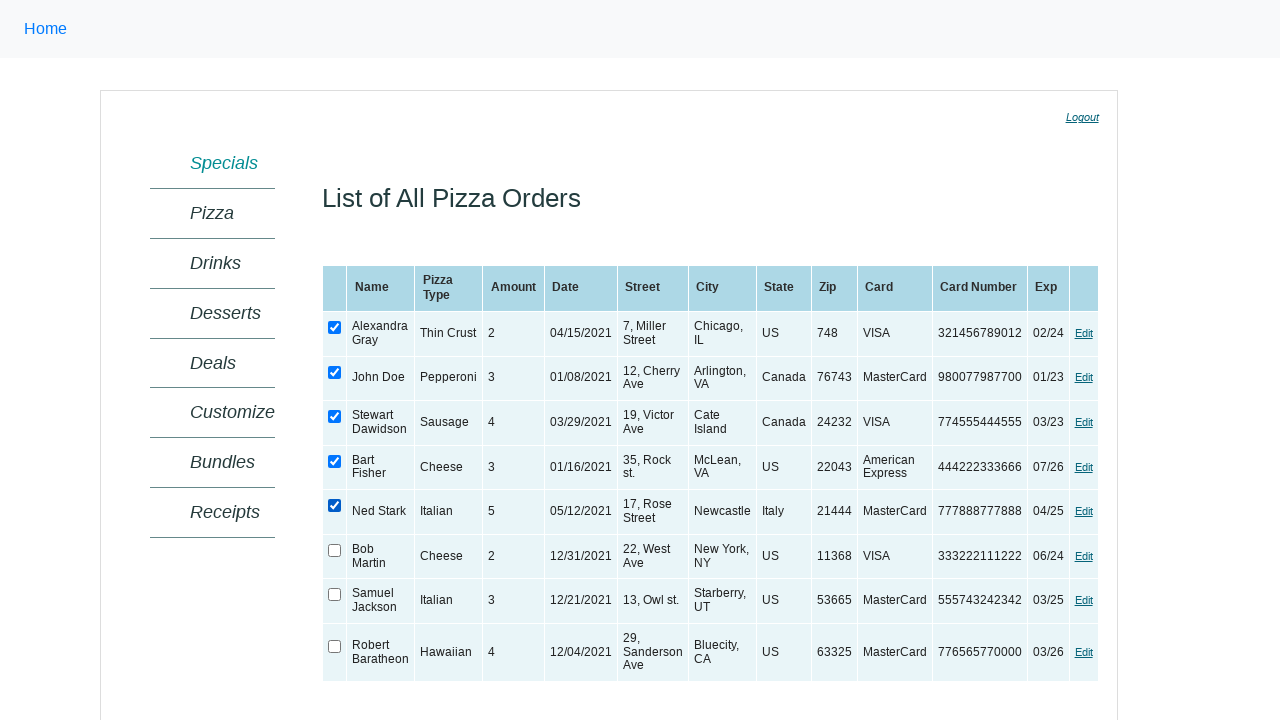

Checked checkbox 5 at (335, 550) on xpath=//table[@id='ctl00_MainContent_orderGrid'] >> xpath=//input[@type='checkbo
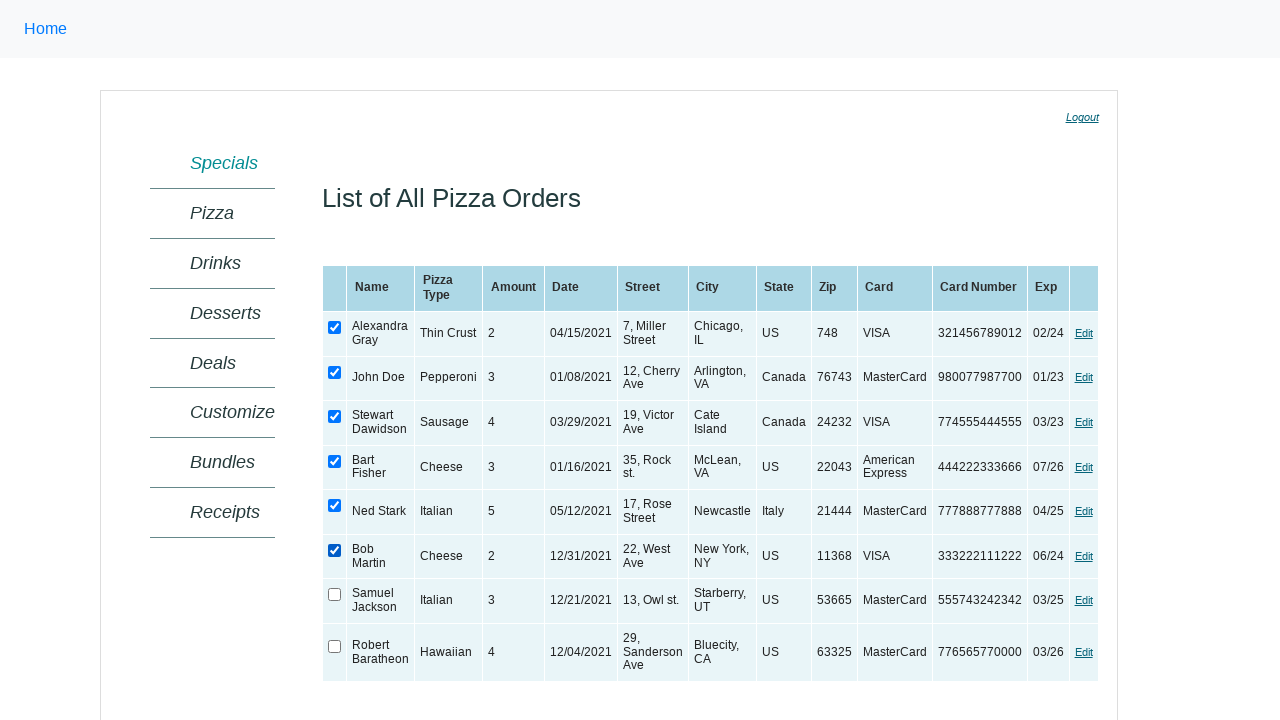

Verified that checkbox 5 is now checked
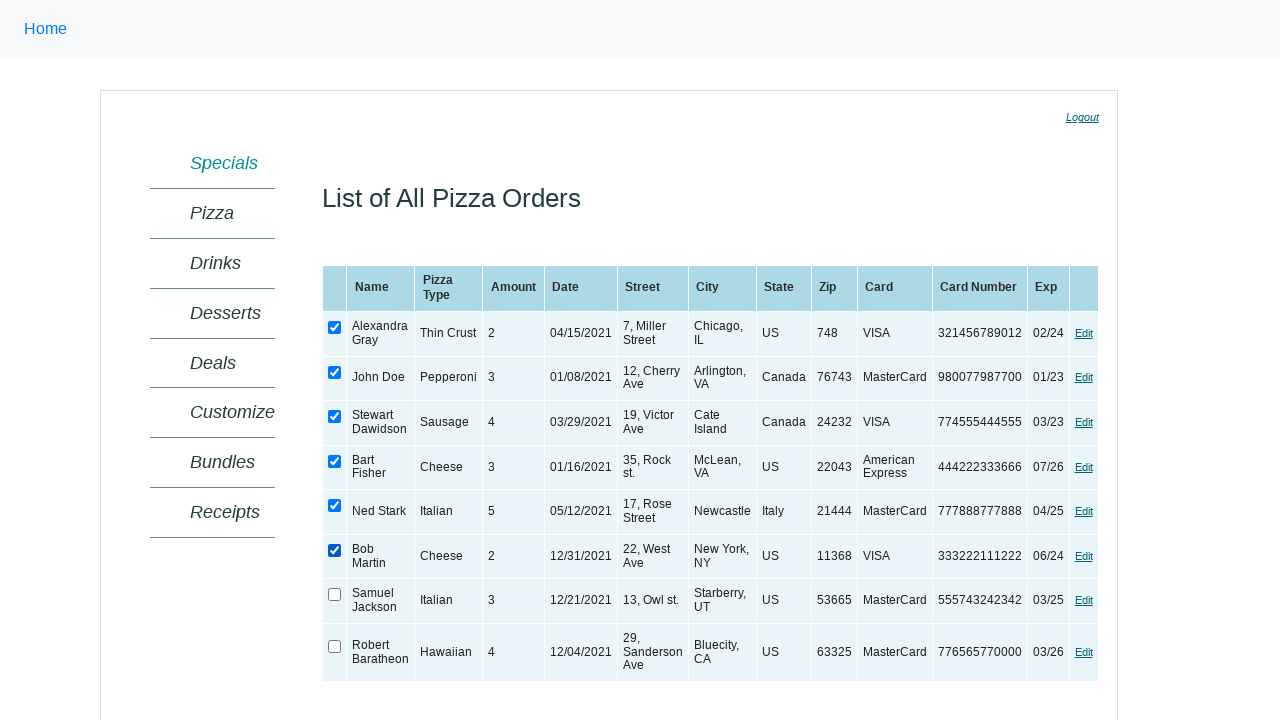

Verified that checkbox 6 is initially unchecked
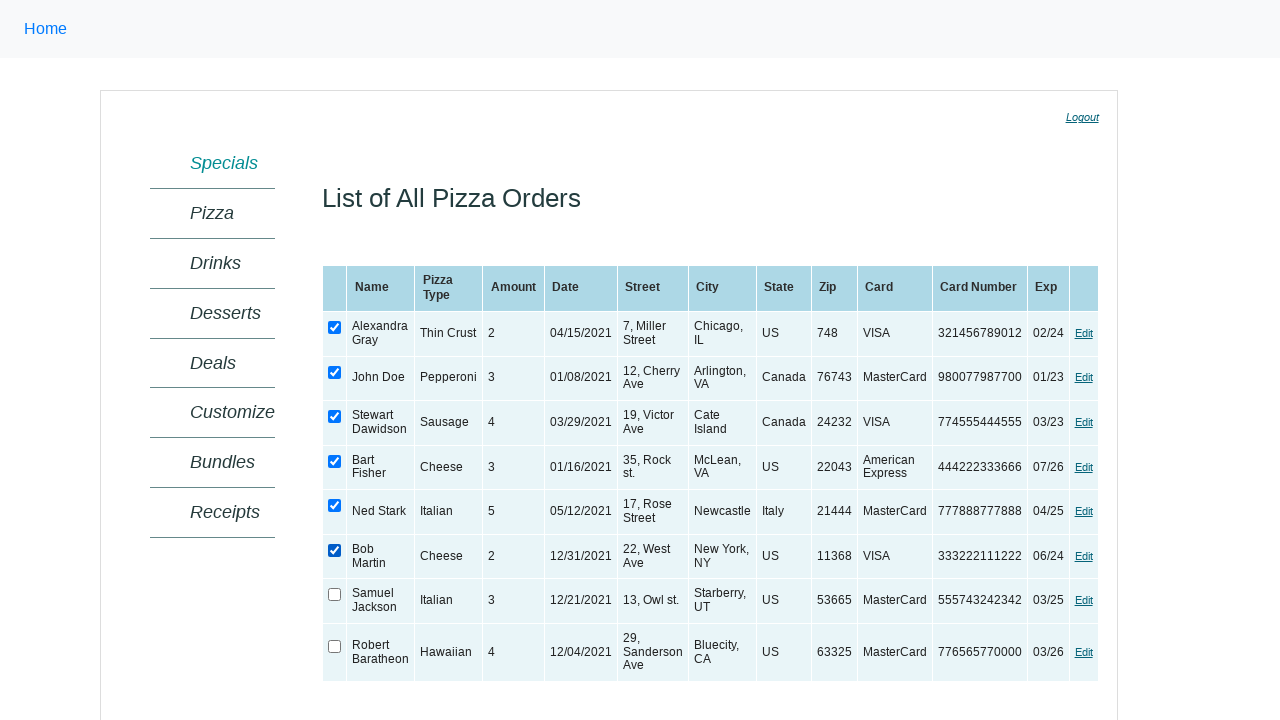

Checked checkbox 6 at (335, 595) on xpath=//table[@id='ctl00_MainContent_orderGrid'] >> xpath=//input[@type='checkbo
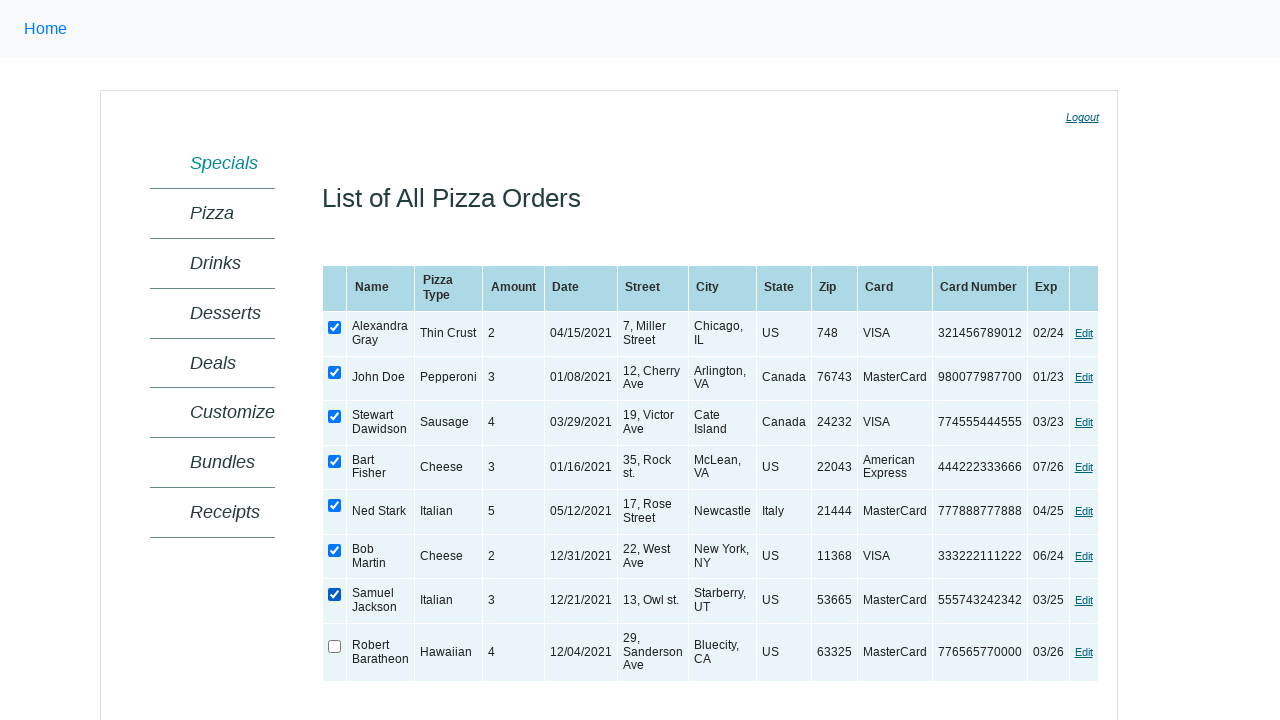

Verified that checkbox 6 is now checked
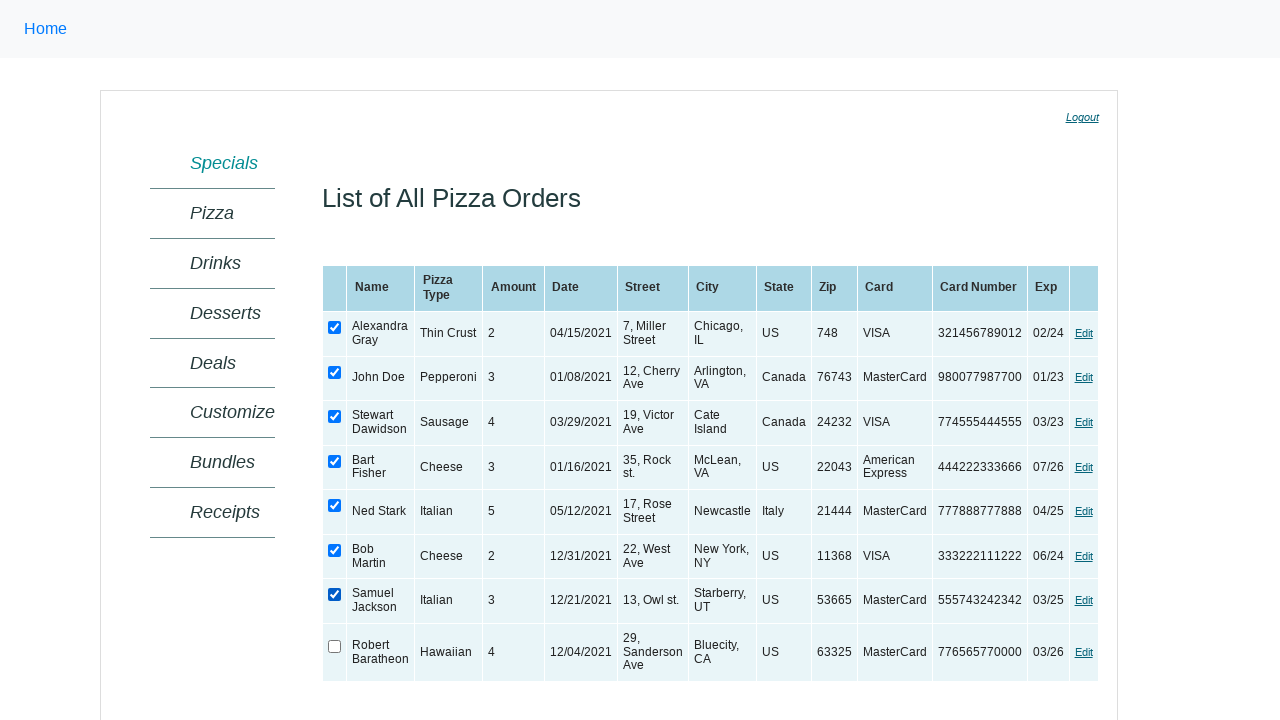

Verified that checkbox 7 is initially unchecked
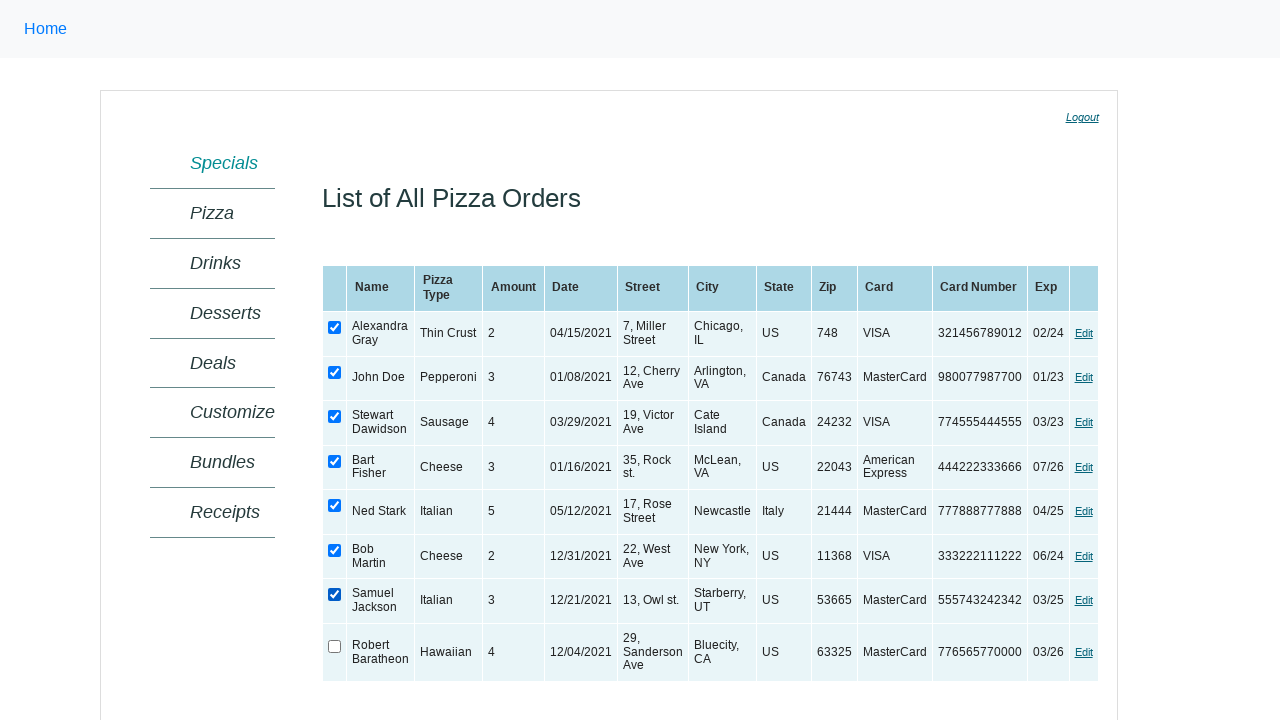

Checked checkbox 7 at (335, 646) on xpath=//table[@id='ctl00_MainContent_orderGrid'] >> xpath=//input[@type='checkbo
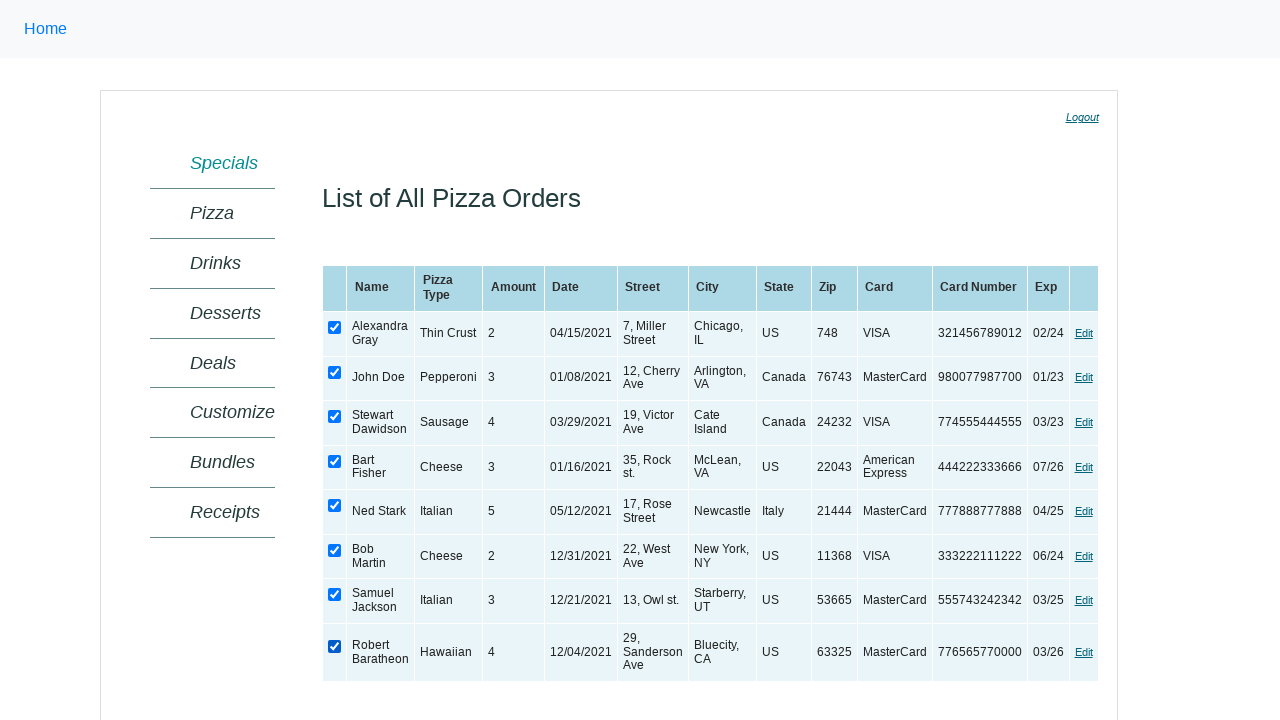

Verified that checkbox 7 is now checked
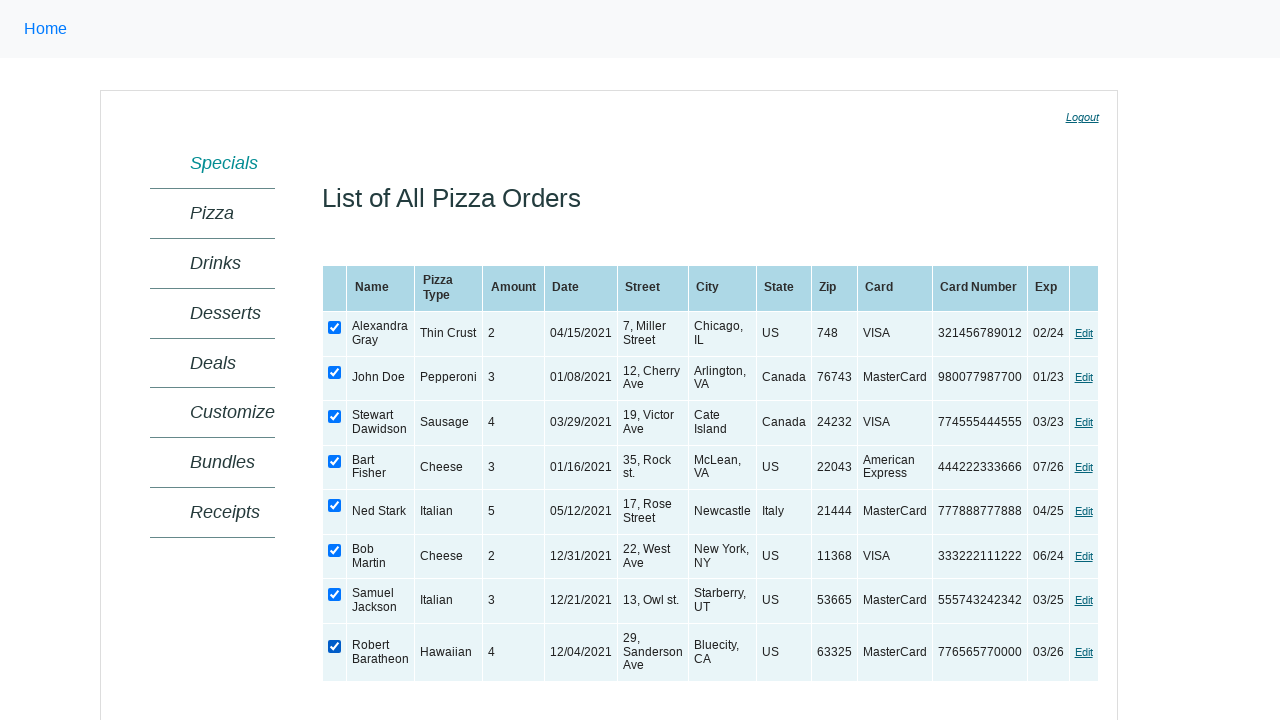

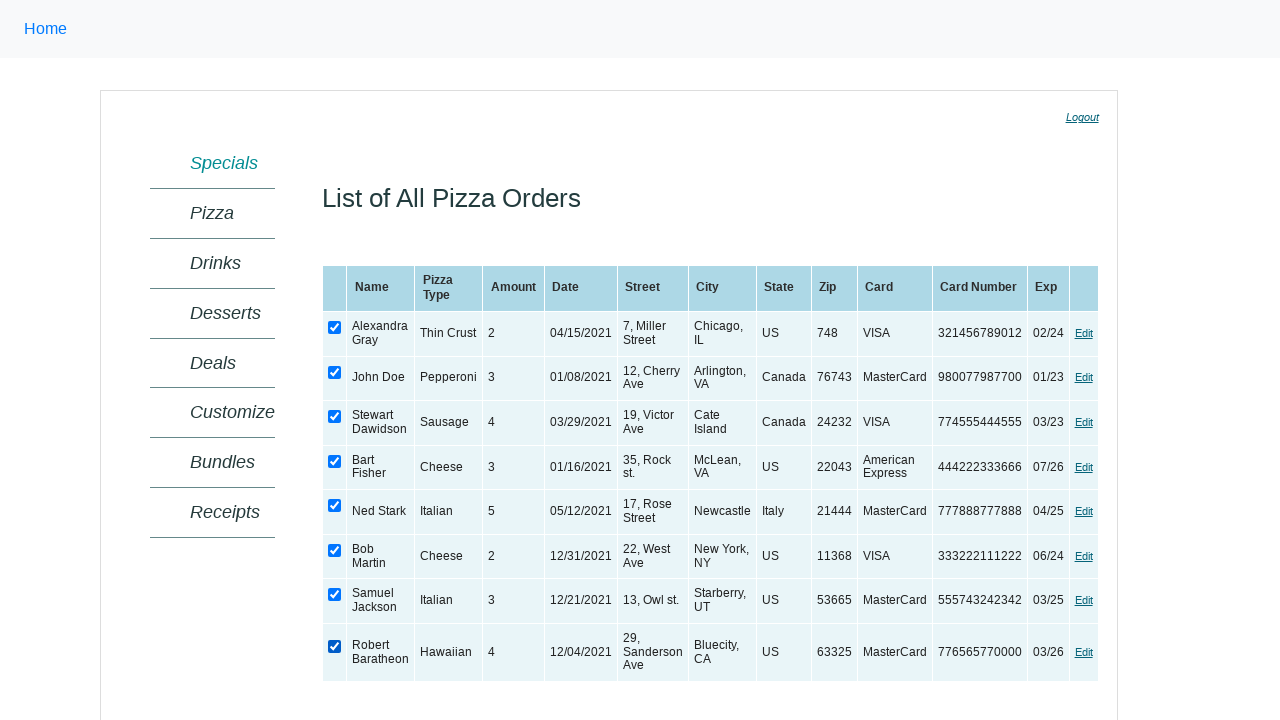